Tests clicking on a submit button in a web form

Starting URL: https://bonigarcia.dev/selenium-webdriver-java/web-form.html

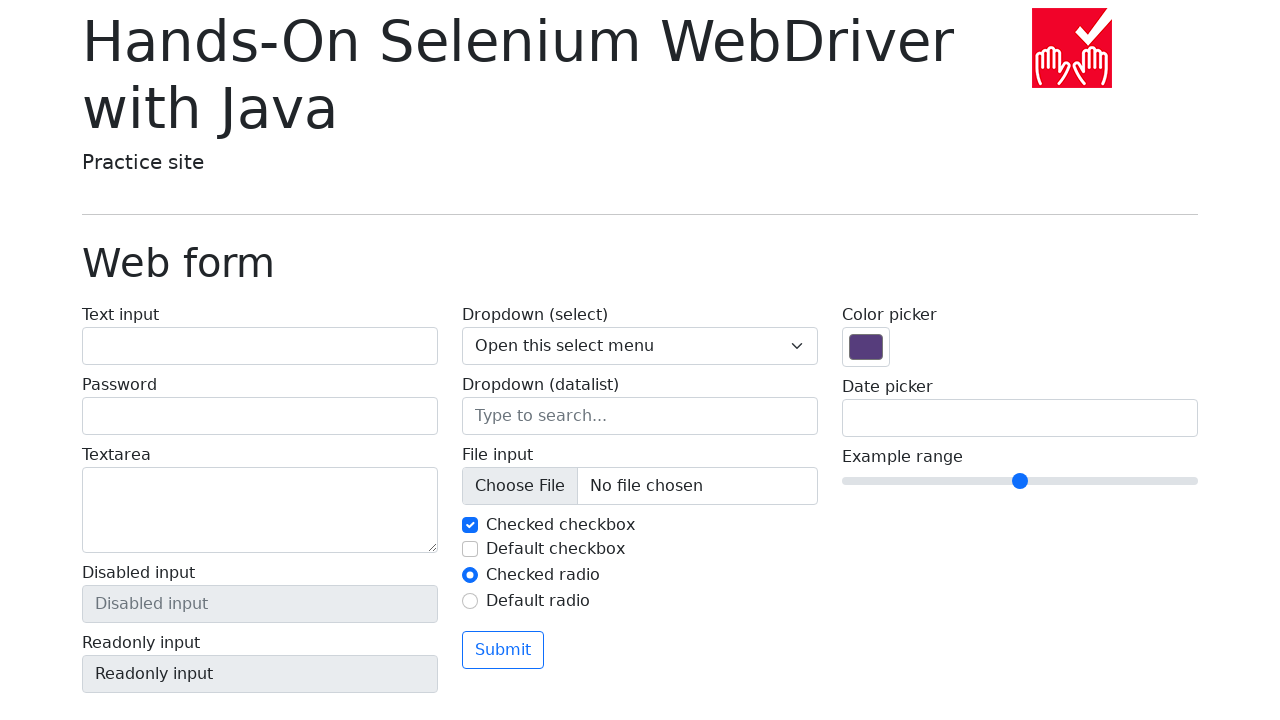

Clicked the Submit button on the web form at (503, 650) on button:has-text('Submit')
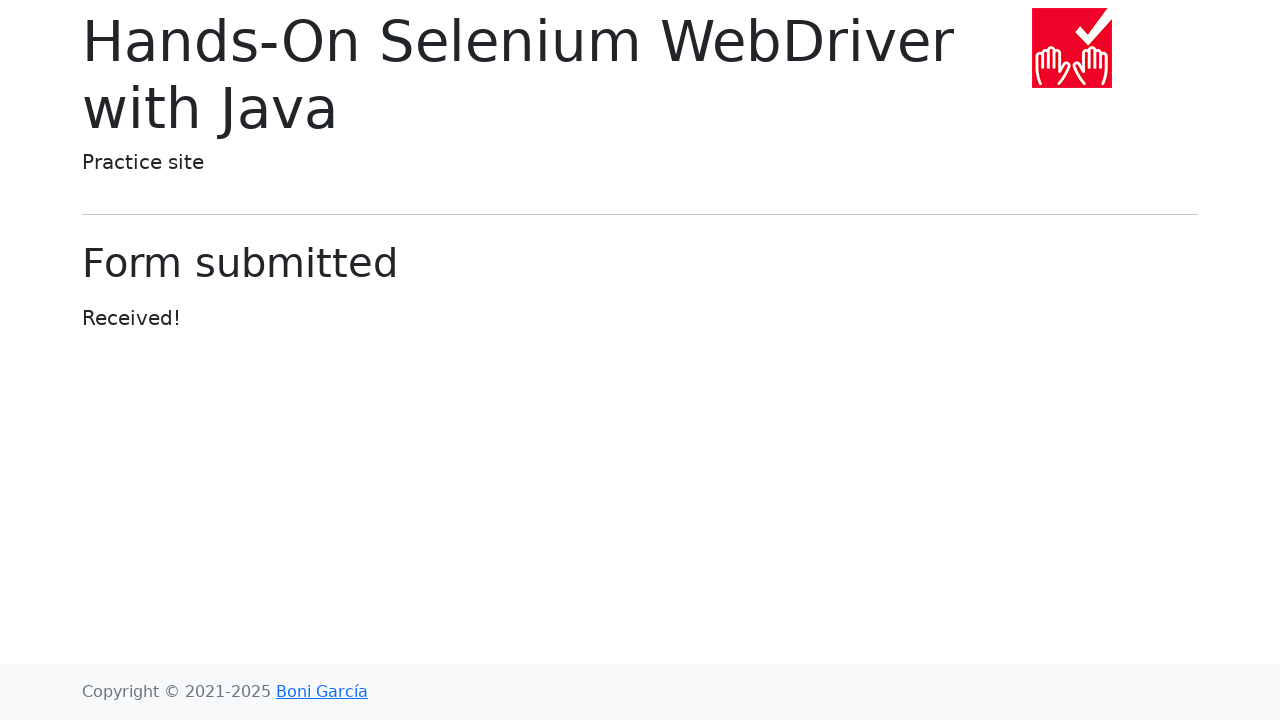

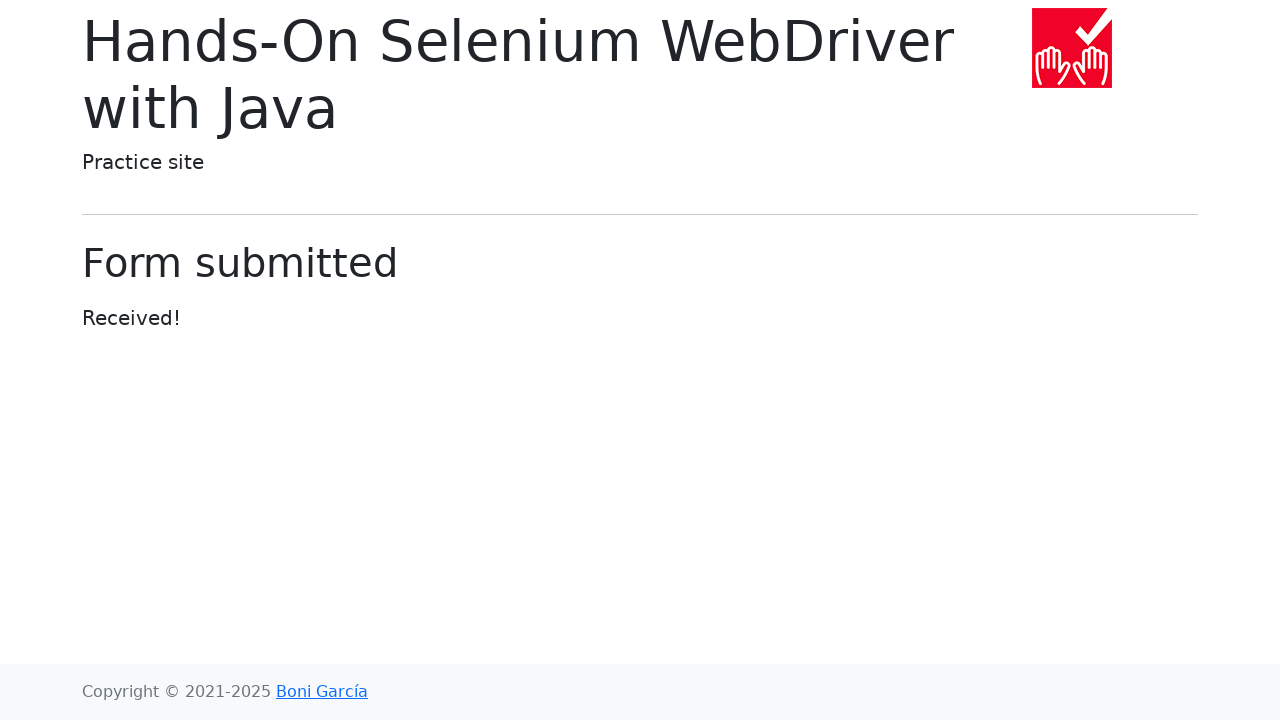